Tests context click (right-click) and double-click user gestures on dropdown menu elements, verifying that the corresponding context menus are displayed after each action.

Starting URL: https://bonigarcia.dev/selenium-webdriver-java/dropdown-menu.html

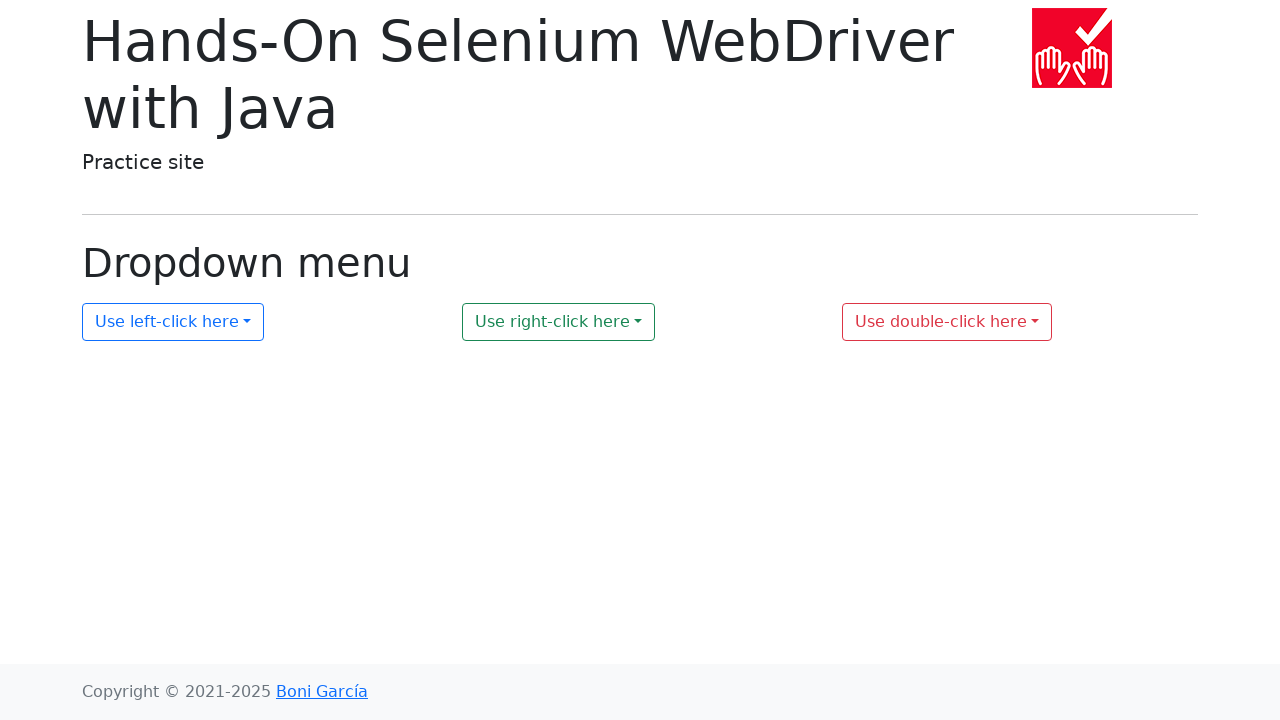

Right-clicked on dropdown 2 to open context menu at (559, 322) on #my-dropdown-2
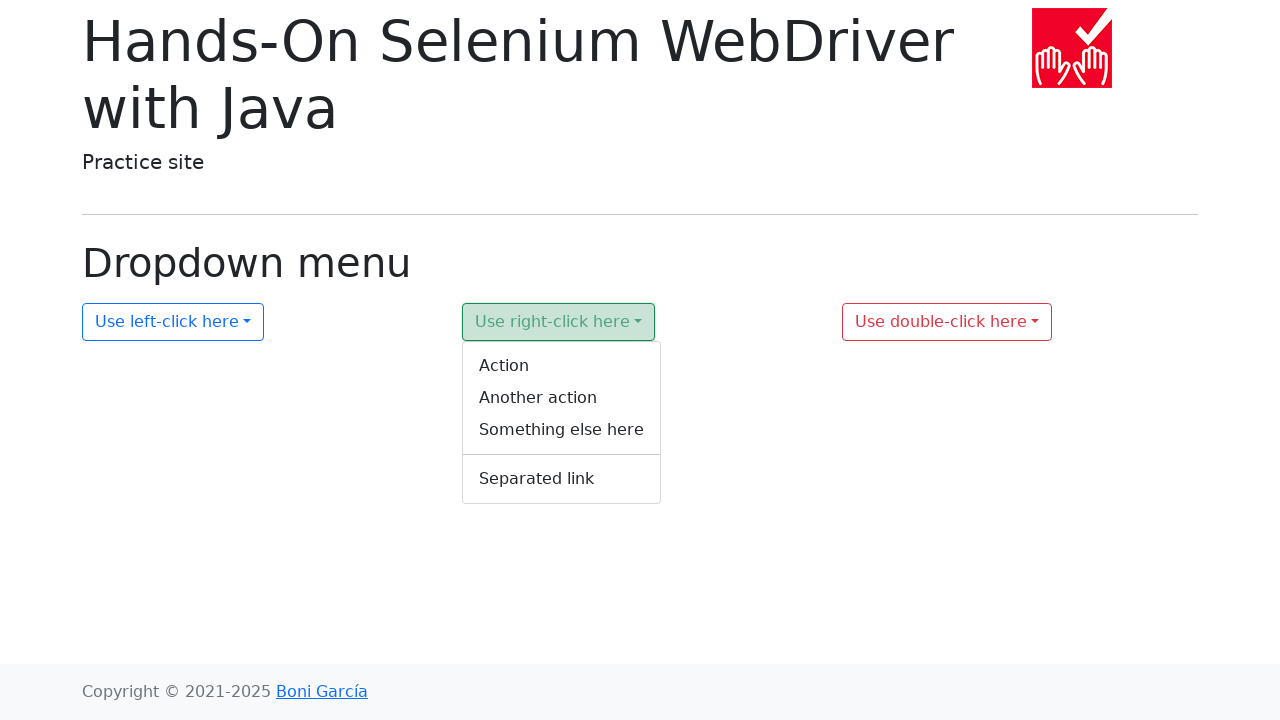

Context menu 2 is now visible
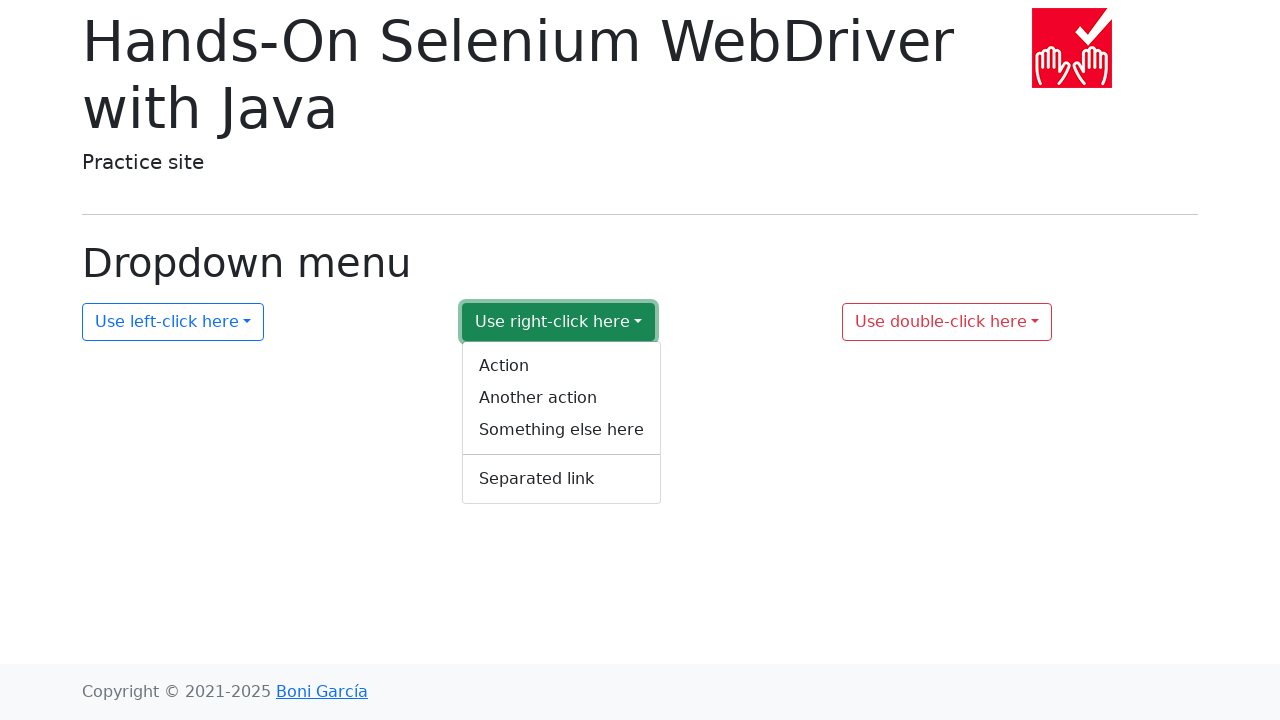

Double-clicked on dropdown 3 to open context menu at (947, 322) on #my-dropdown-3
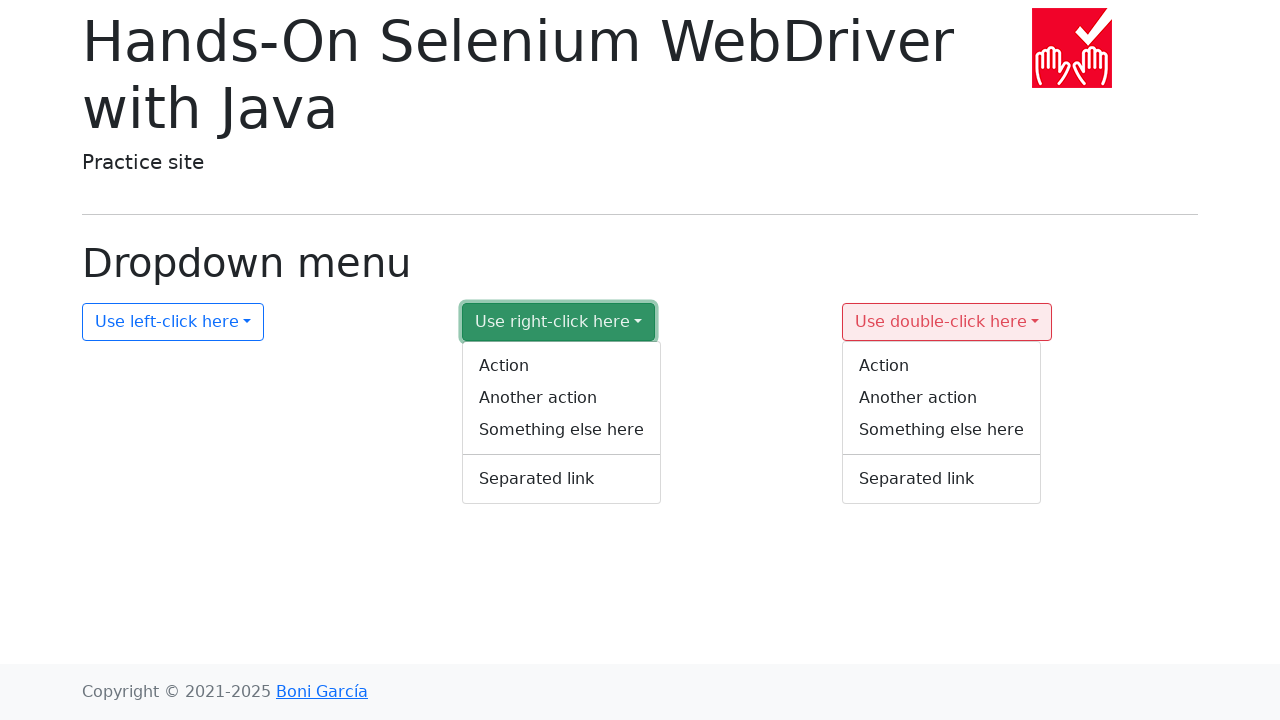

Context menu 3 is now visible
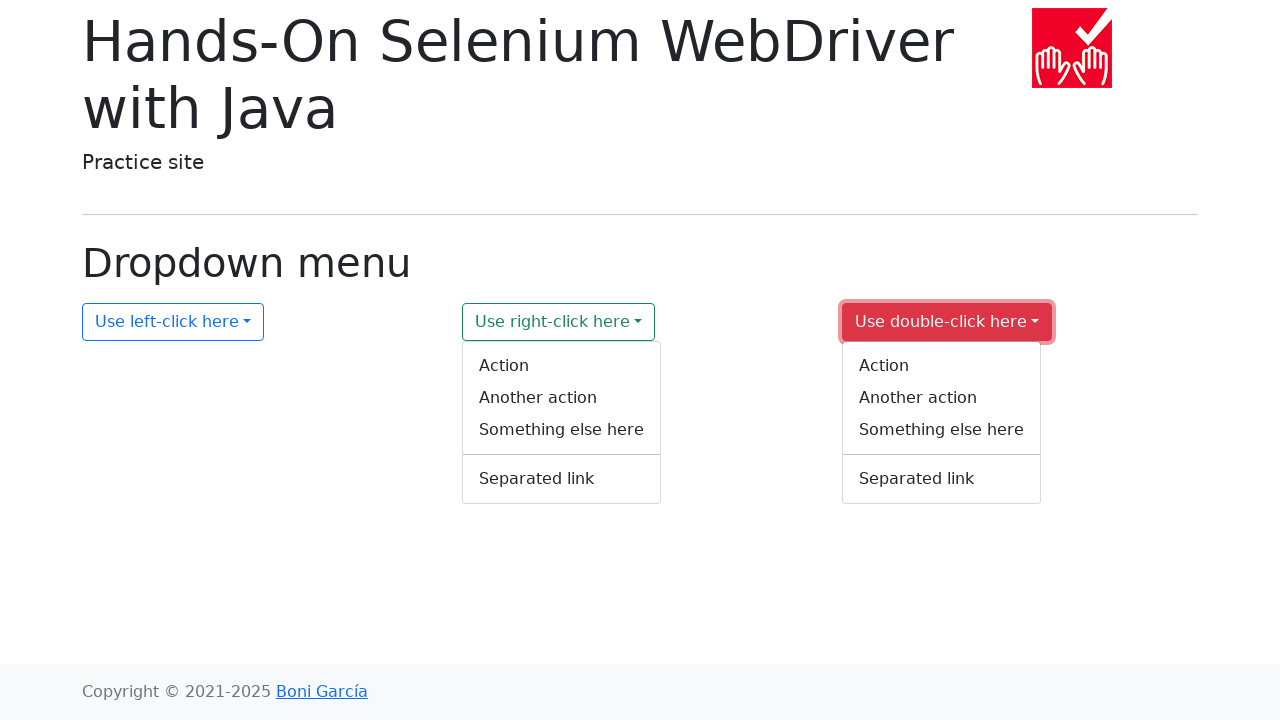

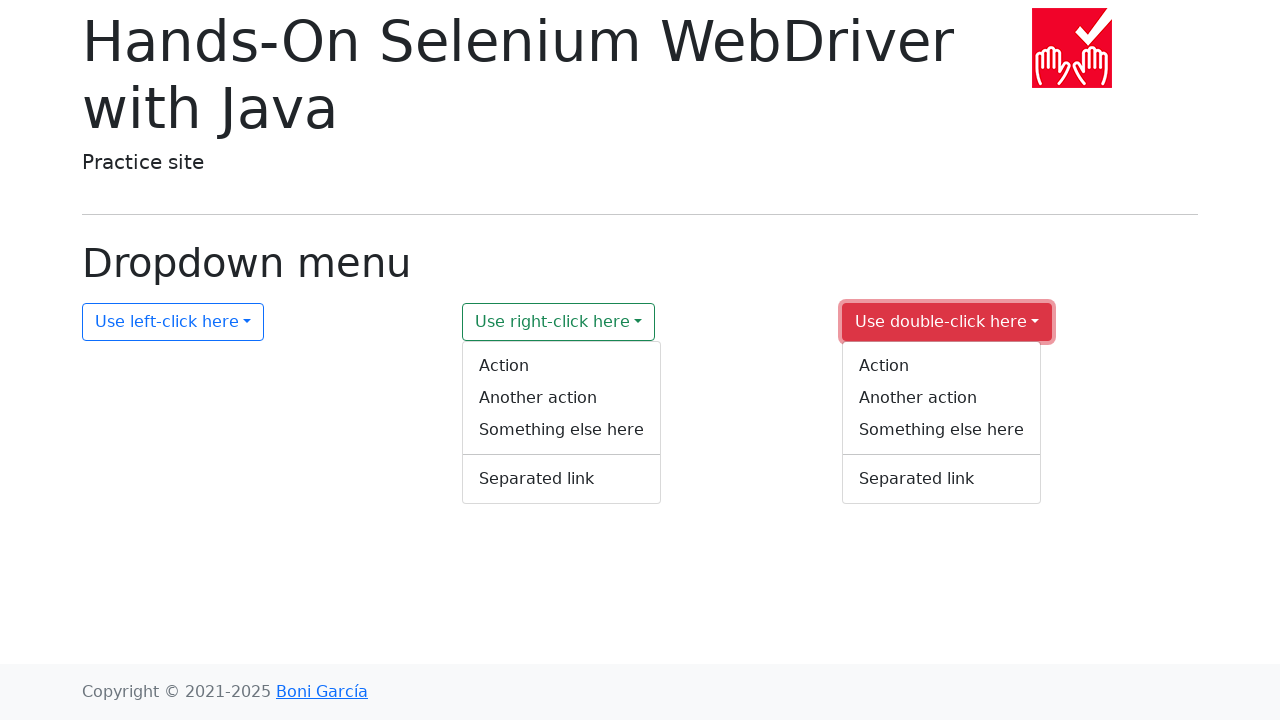